Tests hover functionality by moving mouse over an image element and clicking on it

Starting URL: https://the-internet.herokuapp.com/hovers

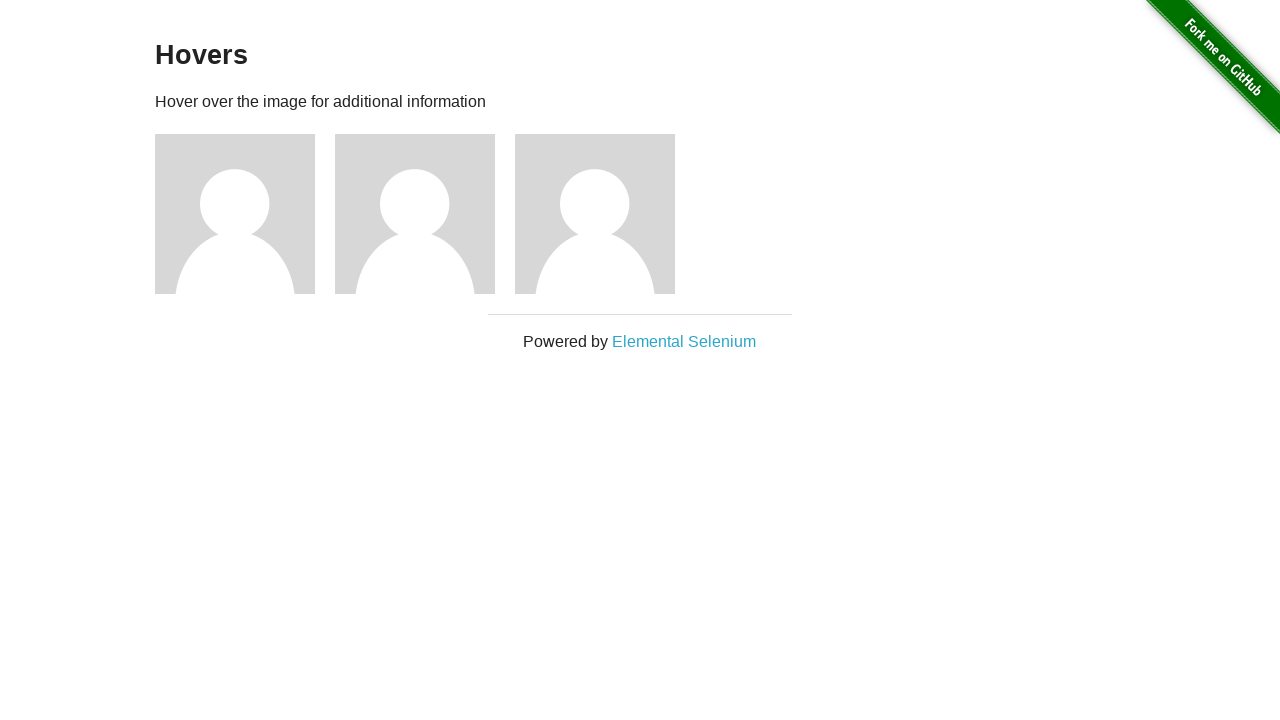

Located the first avatar image element
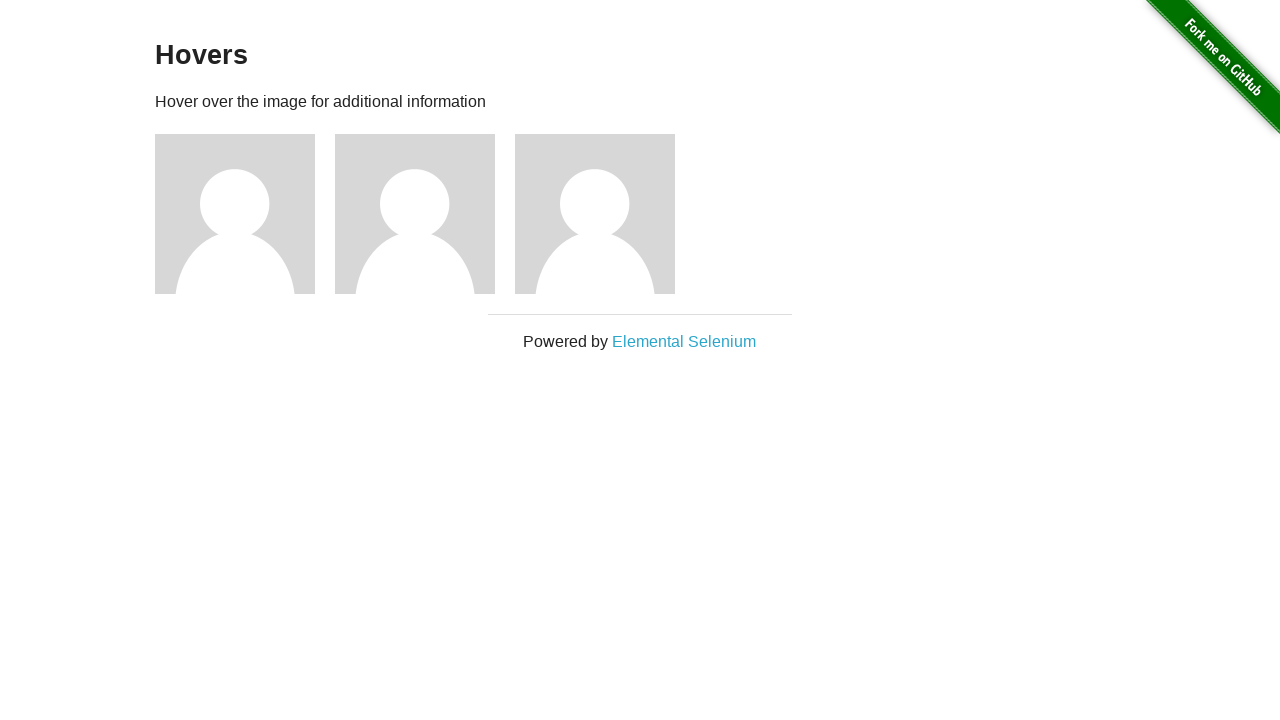

Hovered mouse over the first avatar image at (235, 214) on (//img[contains(@src, '/img/avatar-blank.jpg')])[1]
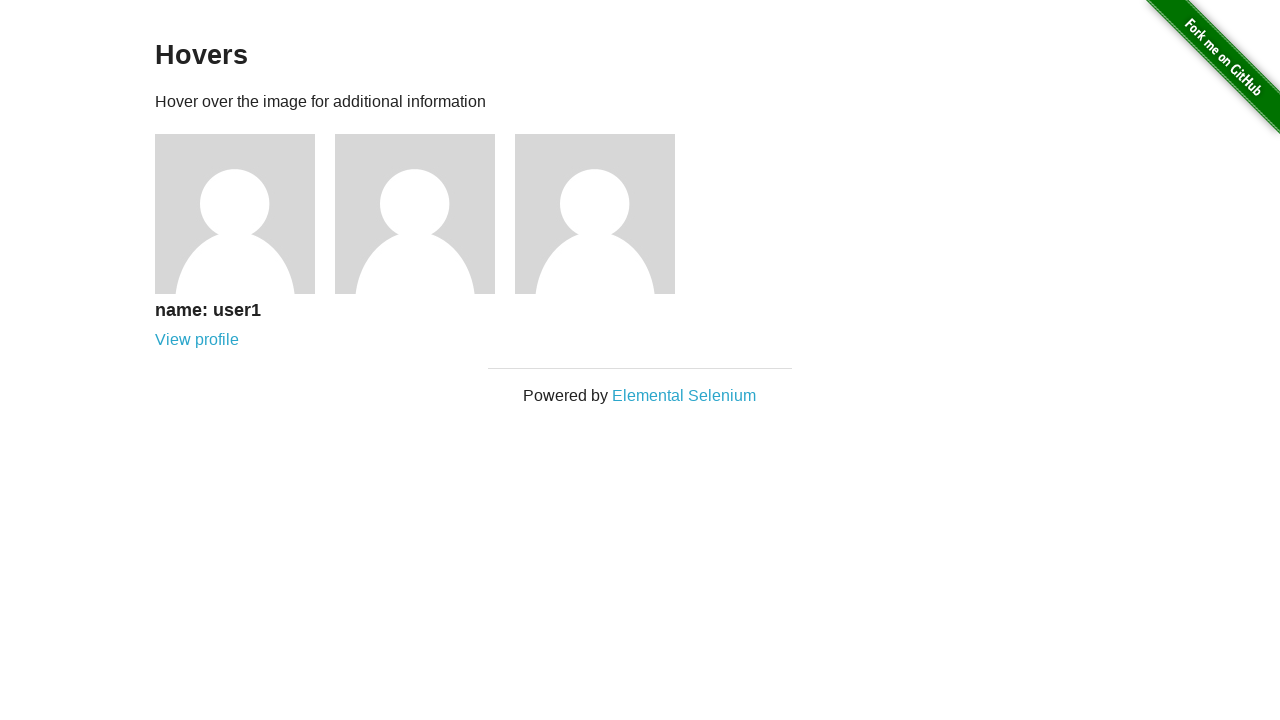

Clicked on the first avatar image at (235, 214) on (//img[contains(@src, '/img/avatar-blank.jpg')])[1]
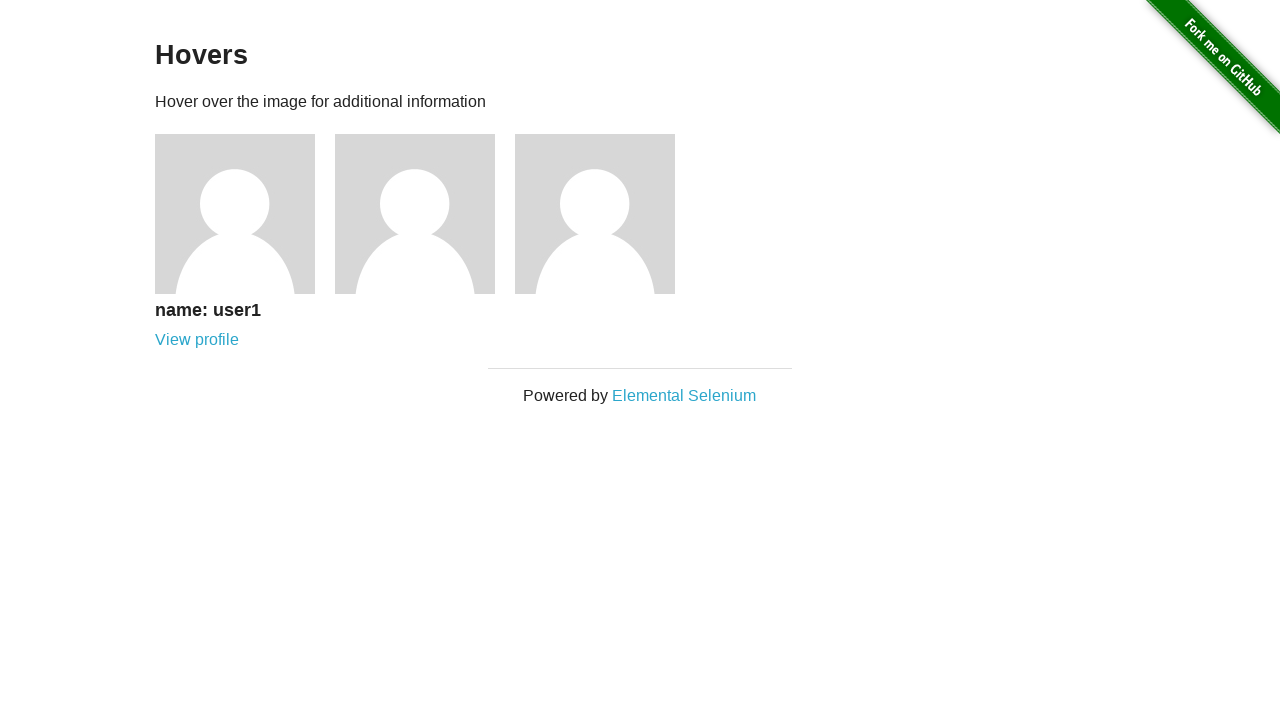

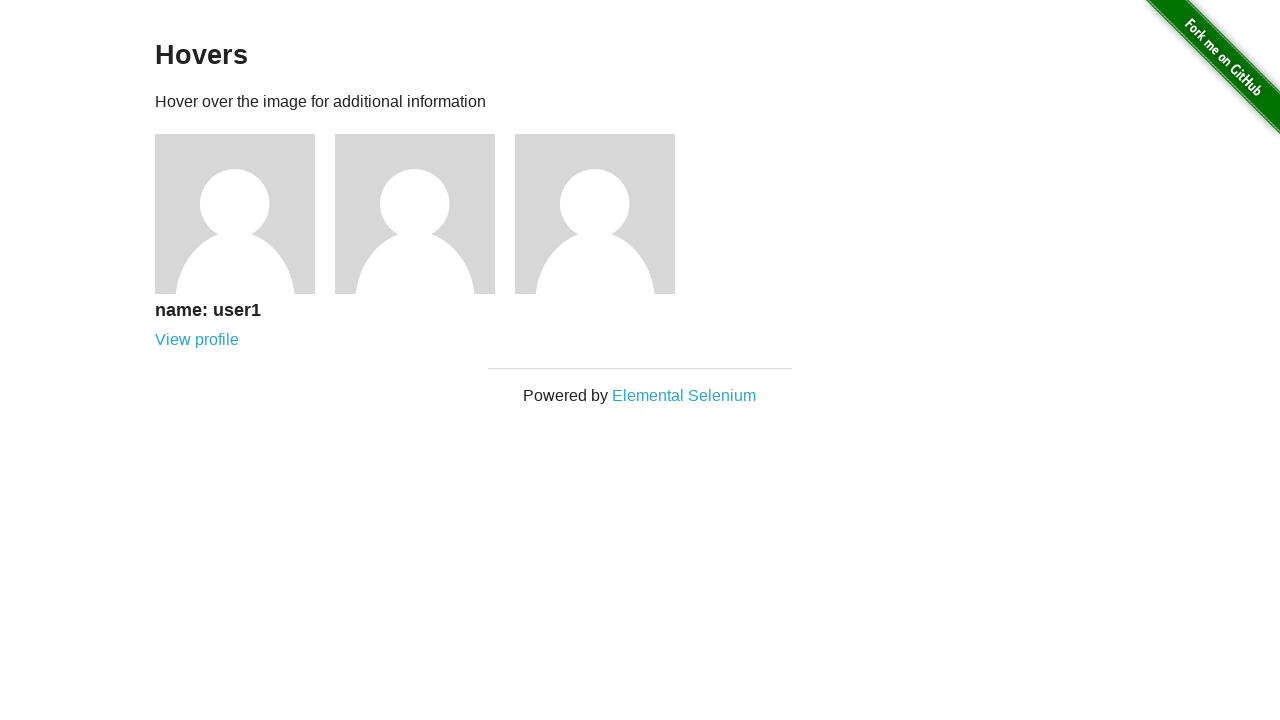